Navigates to Laravel website and verifies the page title matches expected values including regex patterns.

Starting URL: https://laravel.com

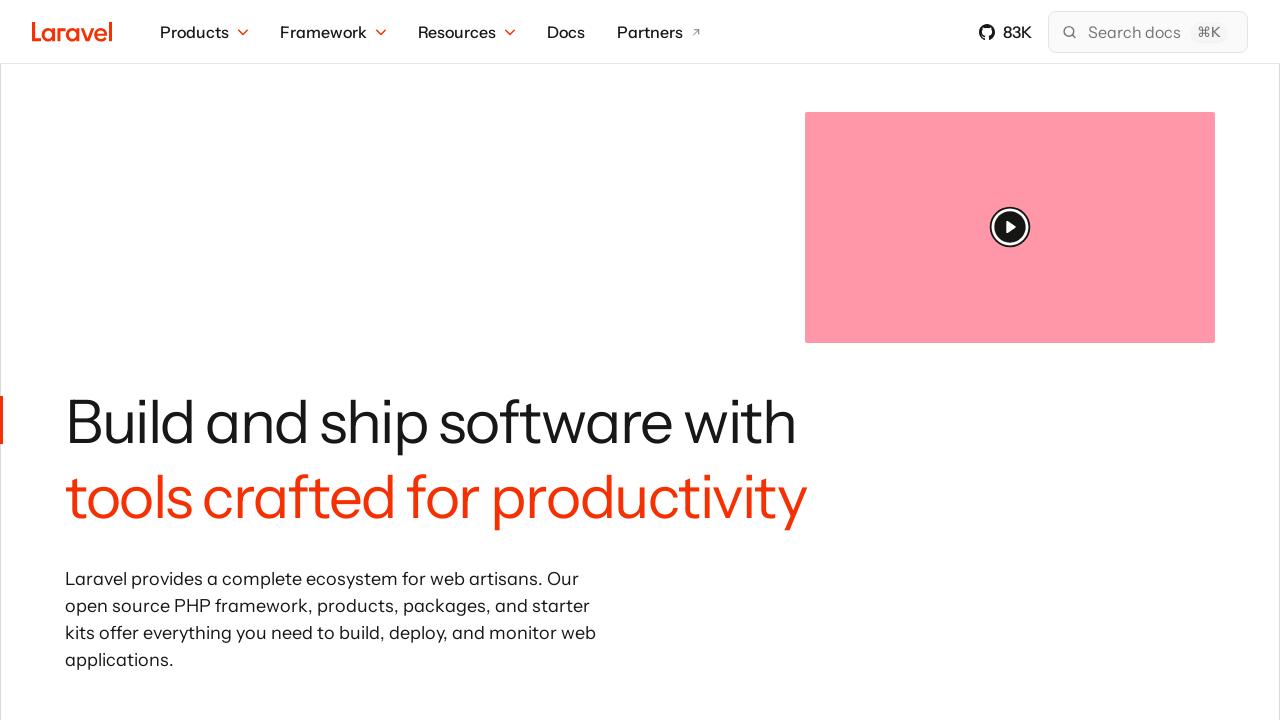

Retrieved page title from Laravel website
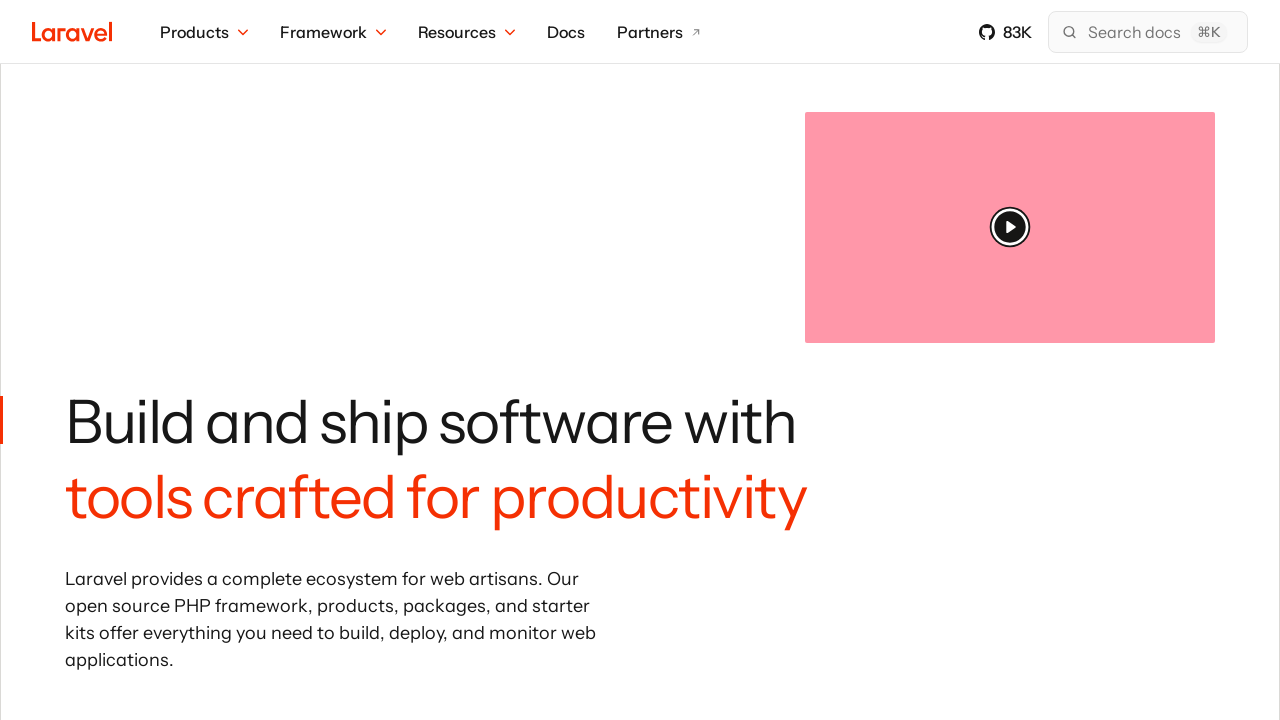

Verified page title matches exact expected value 'Laravel - The PHP Framework For Web Artisans'
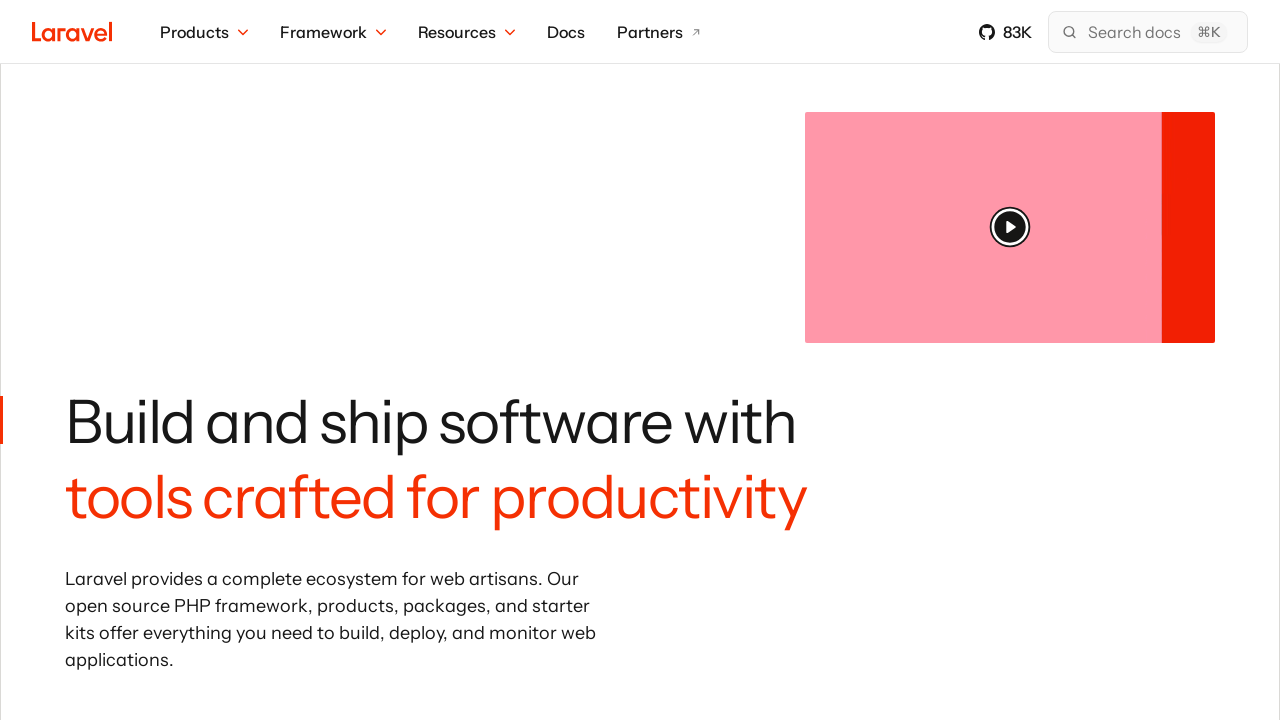

Verified page title contains 'Framework' pattern
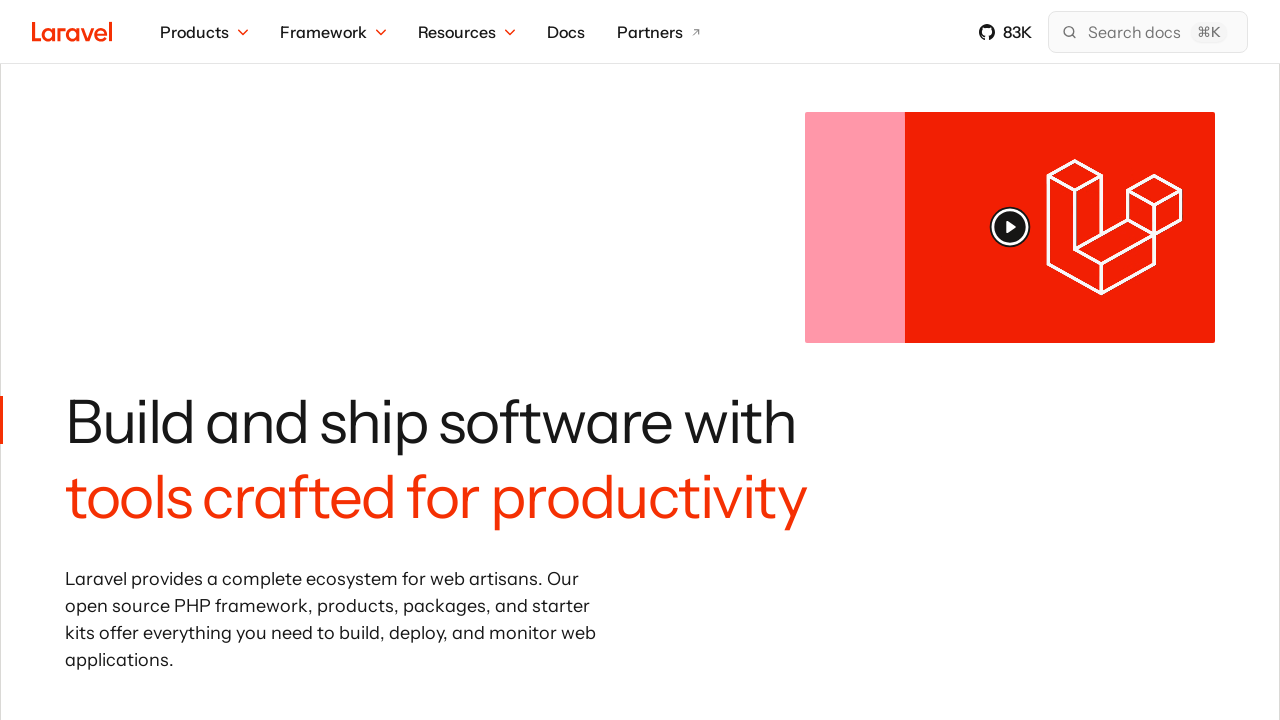

Verified page title ends with 'Artisans' pattern
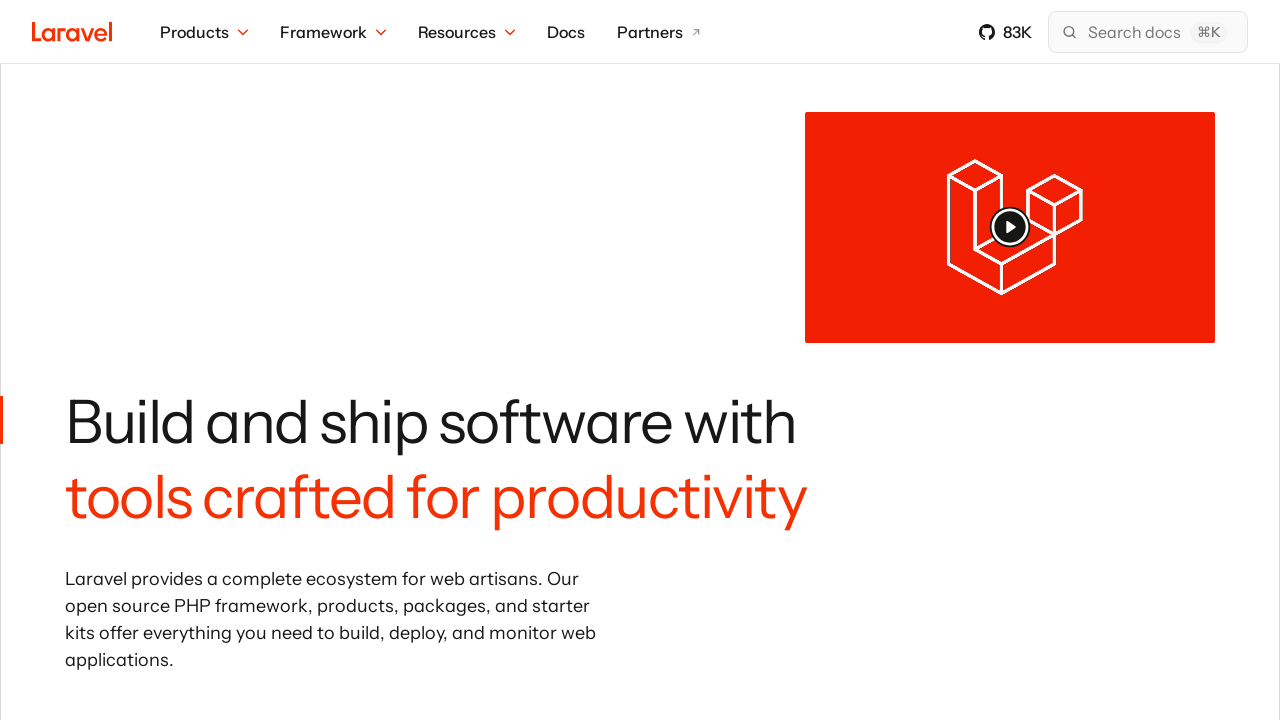

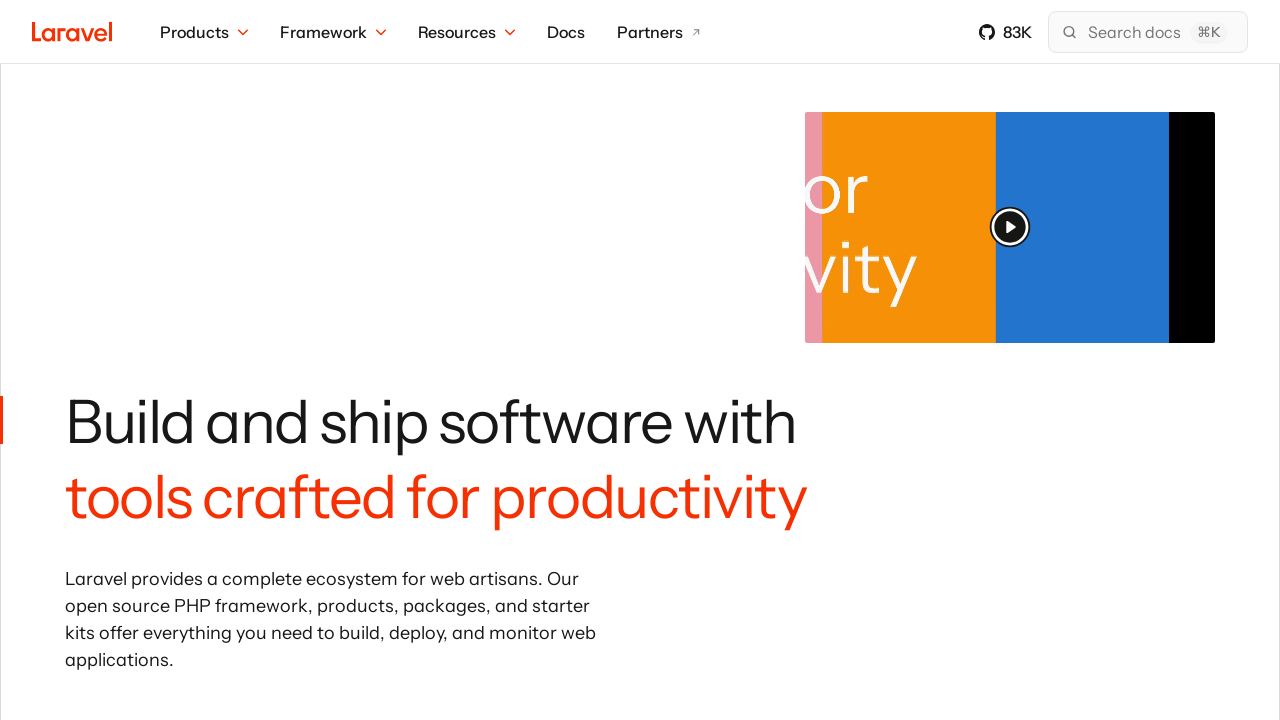